Tests selecting and deselecting form elements by clicking radio button and checkbox, then verifying their selected states

Starting URL: https://automationfc.github.io/basic-form/index.html

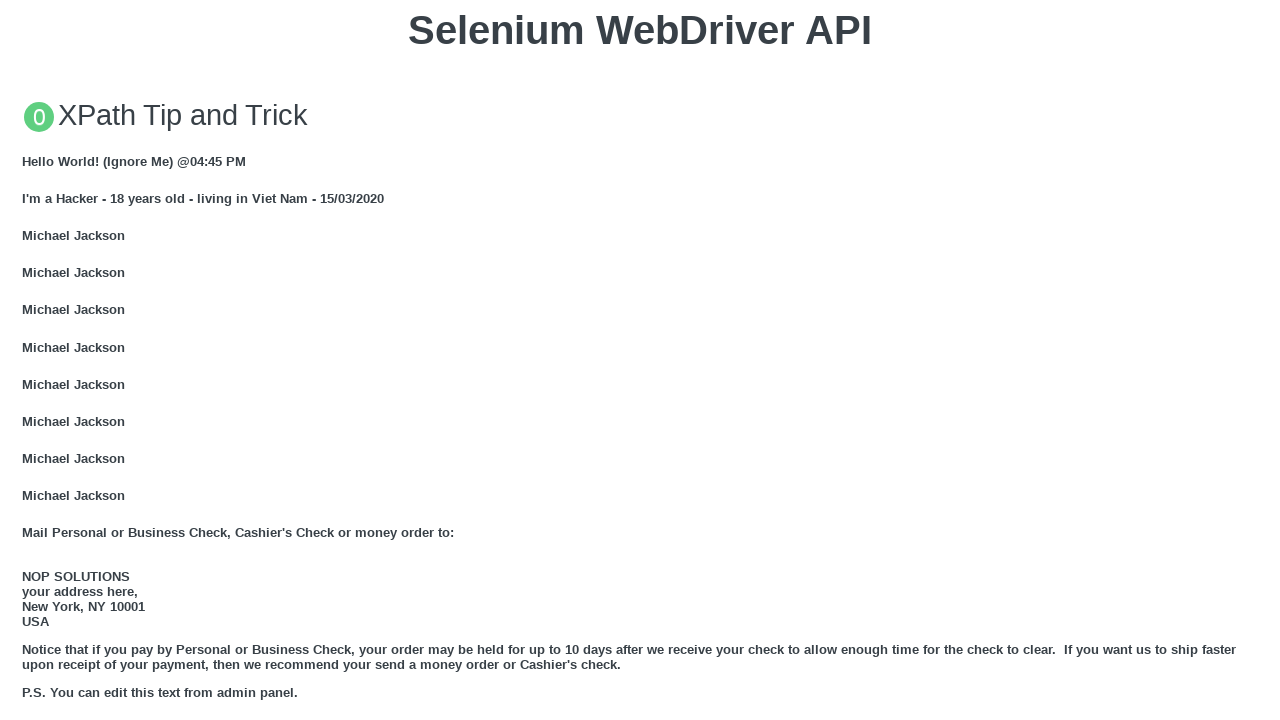

Clicked on age under 18 radio button to select at (28, 360) on #under_18
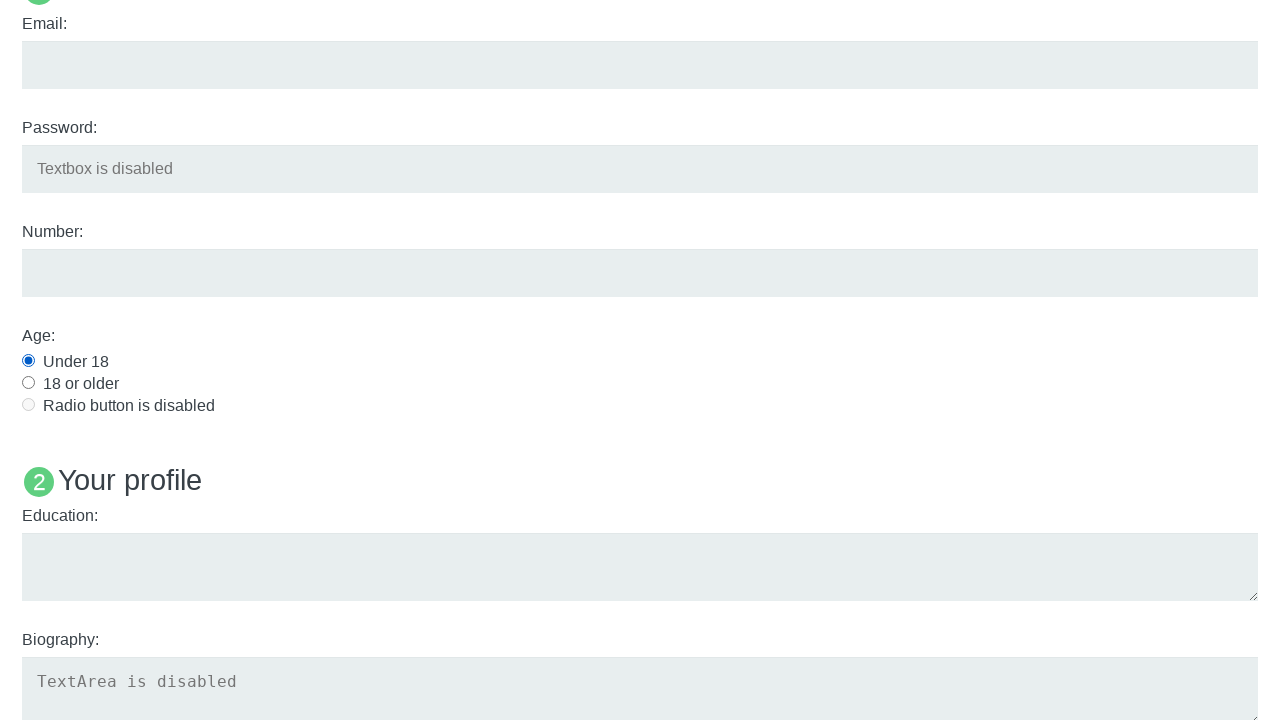

Clicked on java checkbox to select at (28, 361) on #java
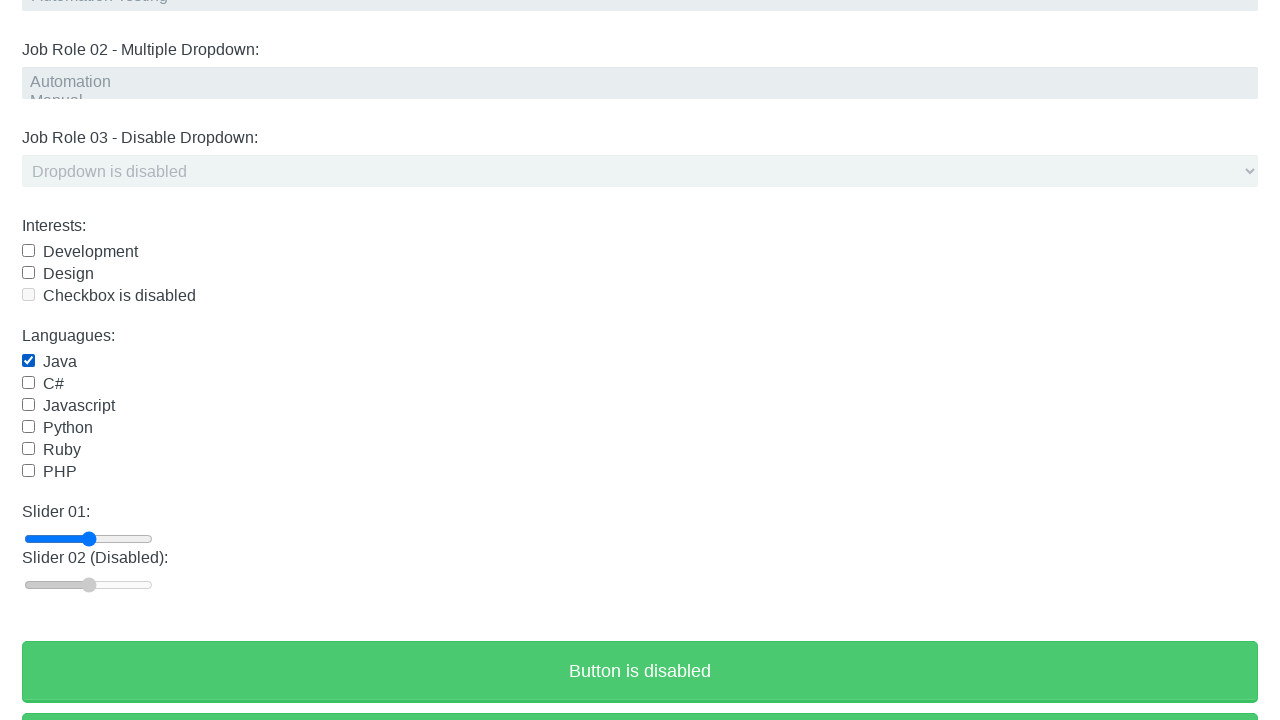

Verified age under 18 radio button is selected
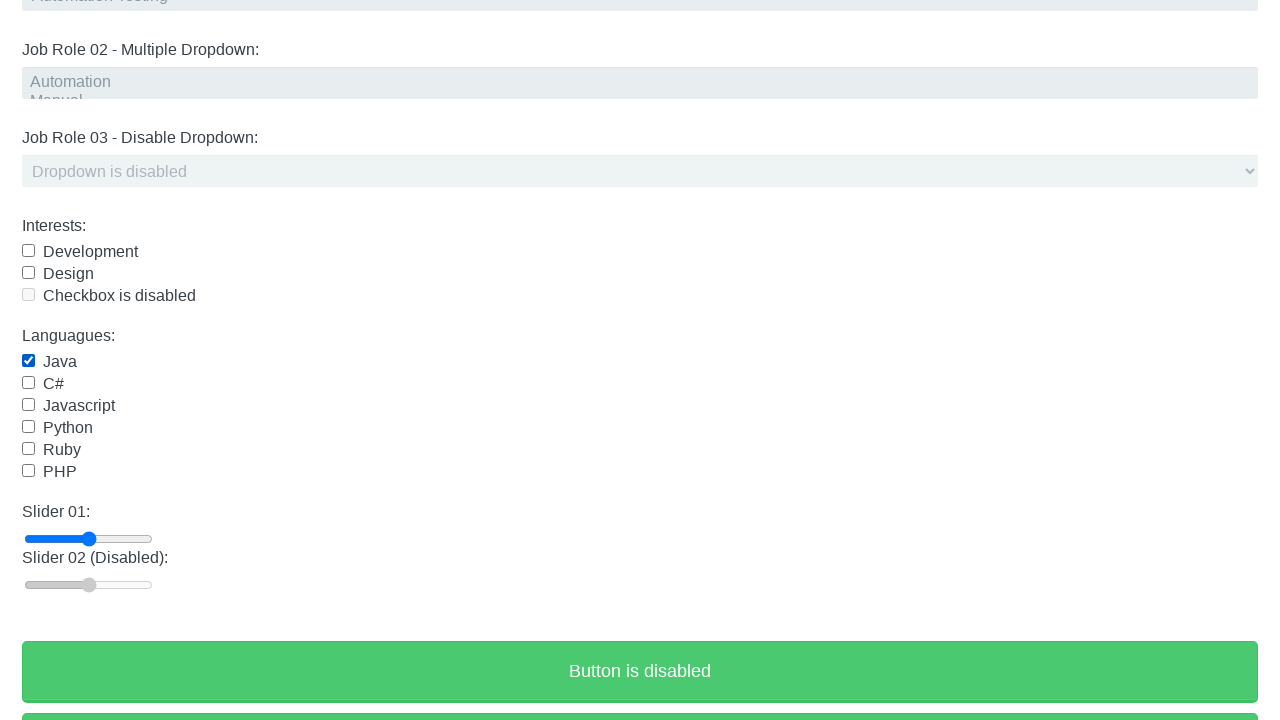

Verified java checkbox is selected
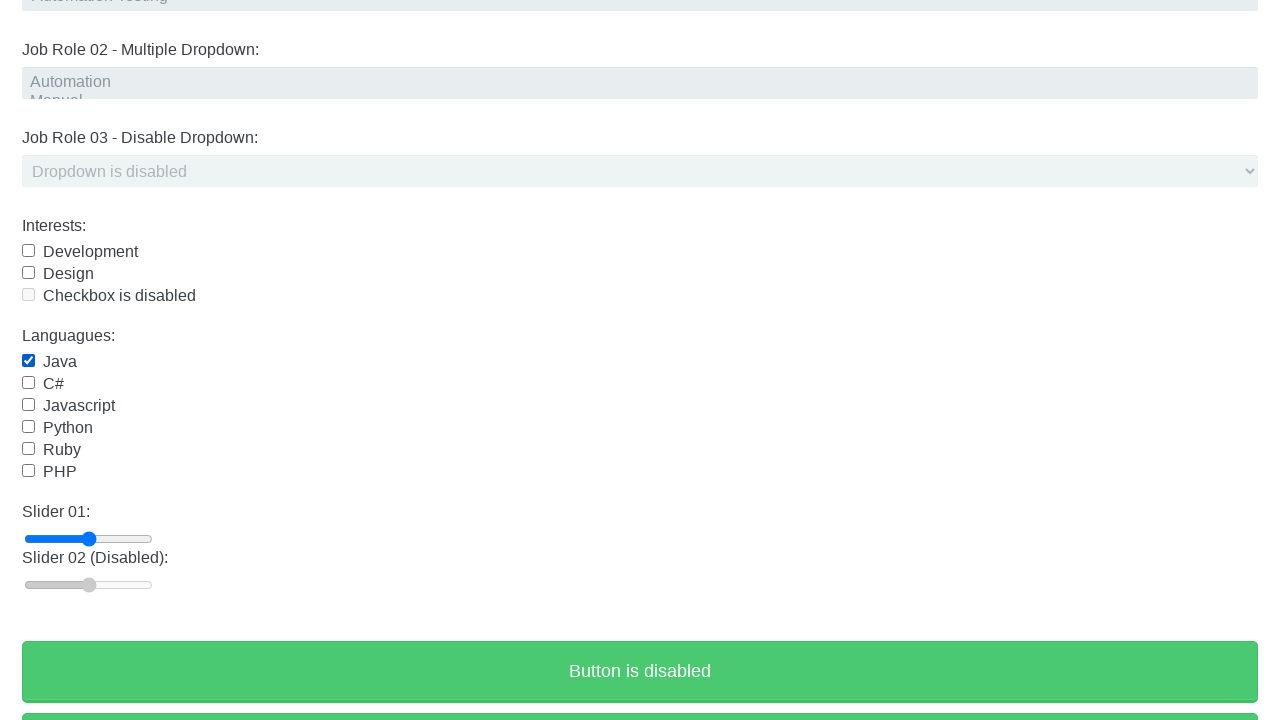

Clicked on java checkbox to deselect at (28, 361) on #java
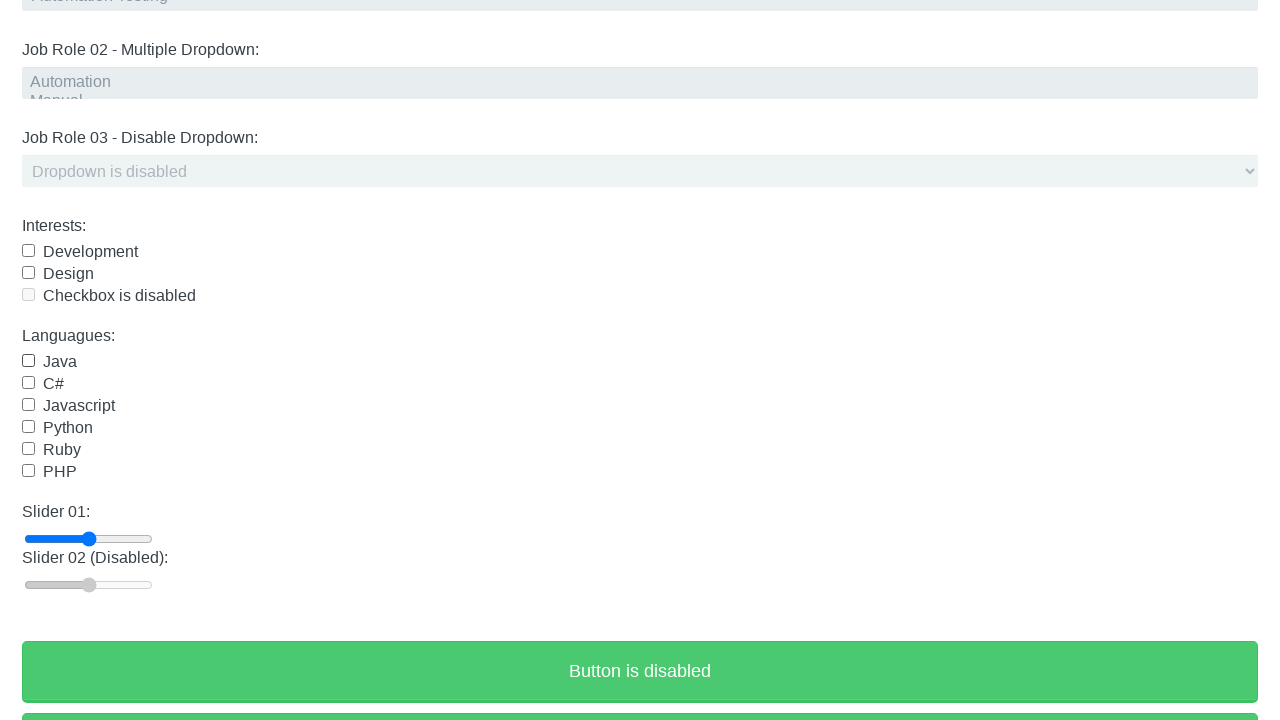

Verified java checkbox is deselected
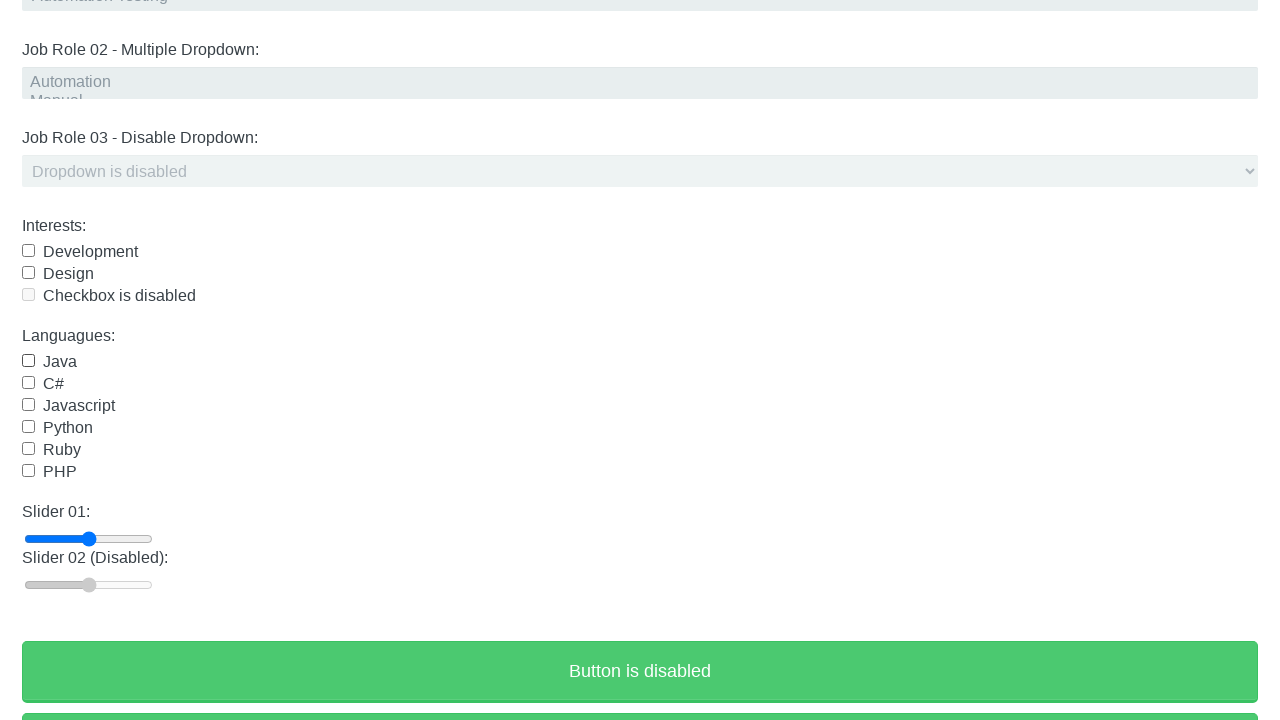

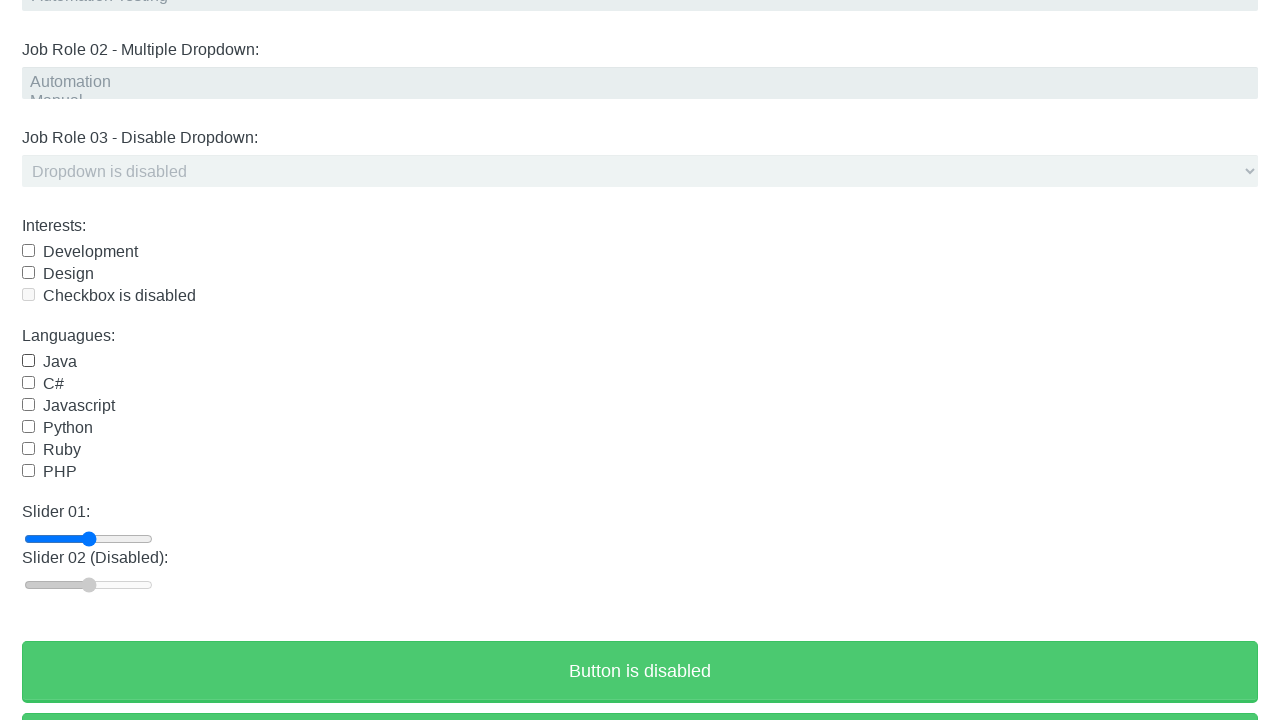